Tests various link interactions including navigation, checking broken links, and counting links on a page

Starting URL: https://www.leafground.com/link.xhtml

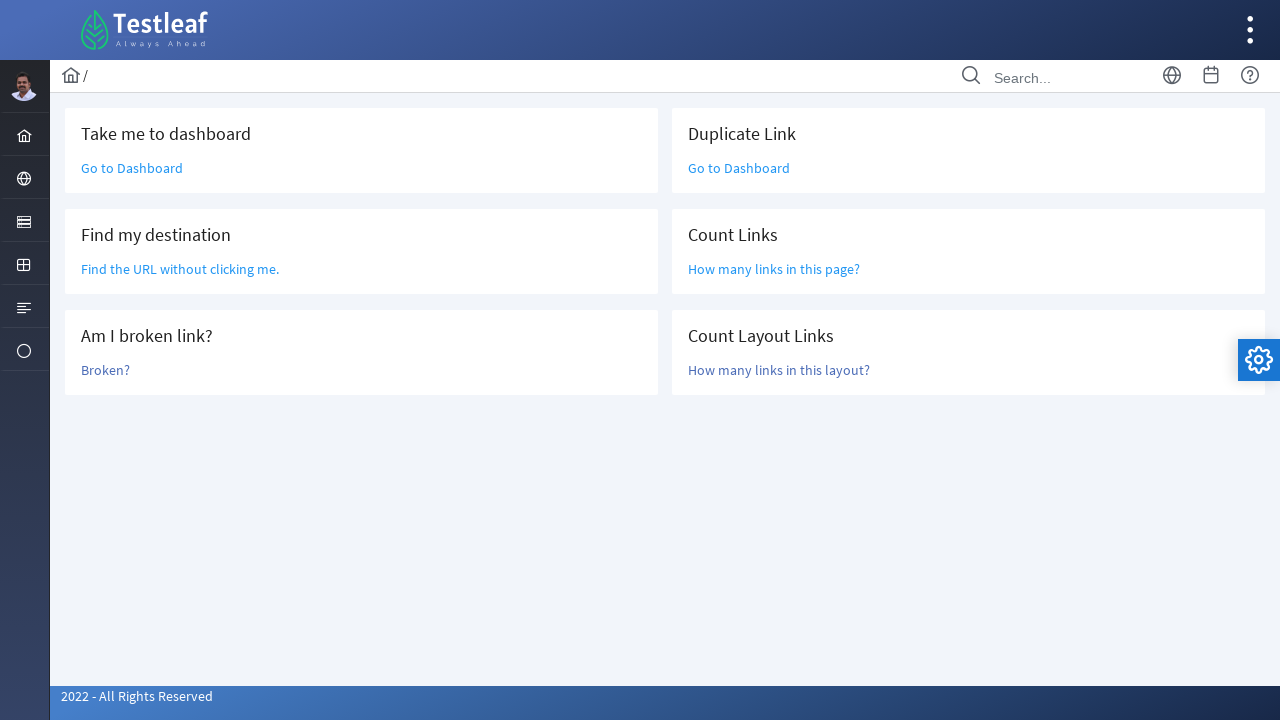

Clicked 'Go to Dashboard' link at (132, 168) on text=Go to Dashboard
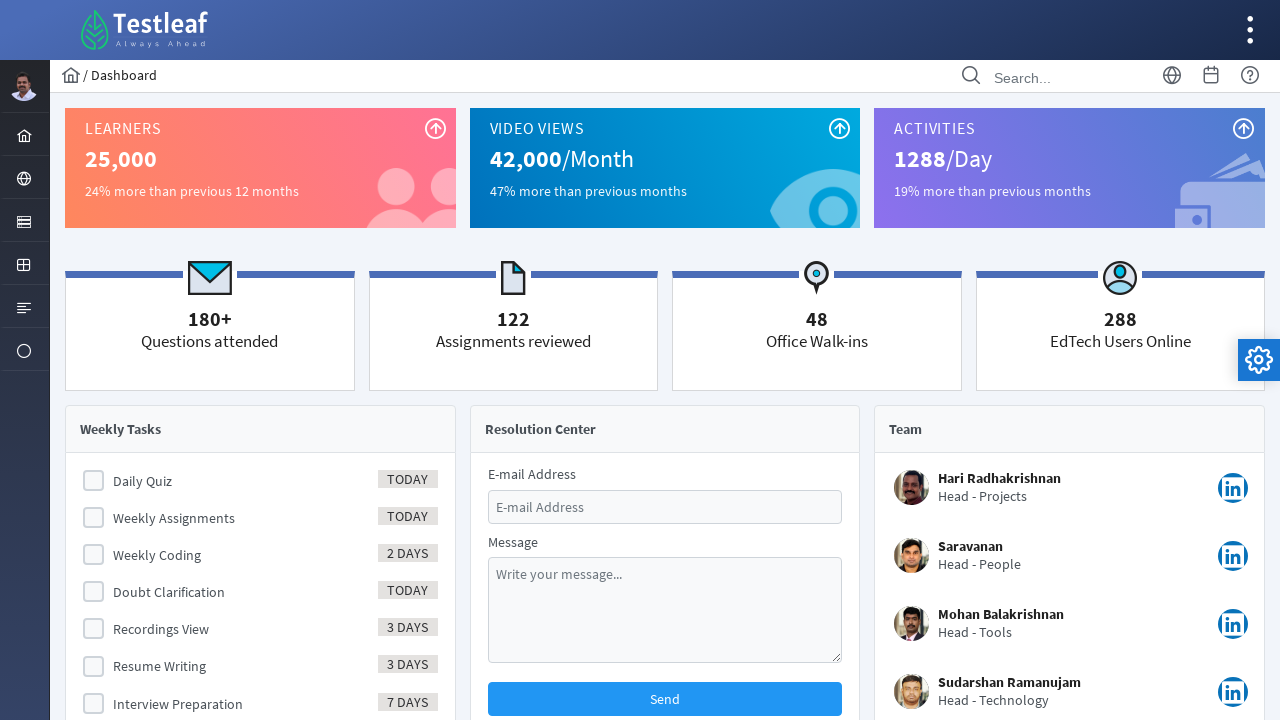

Navigated back to previous page
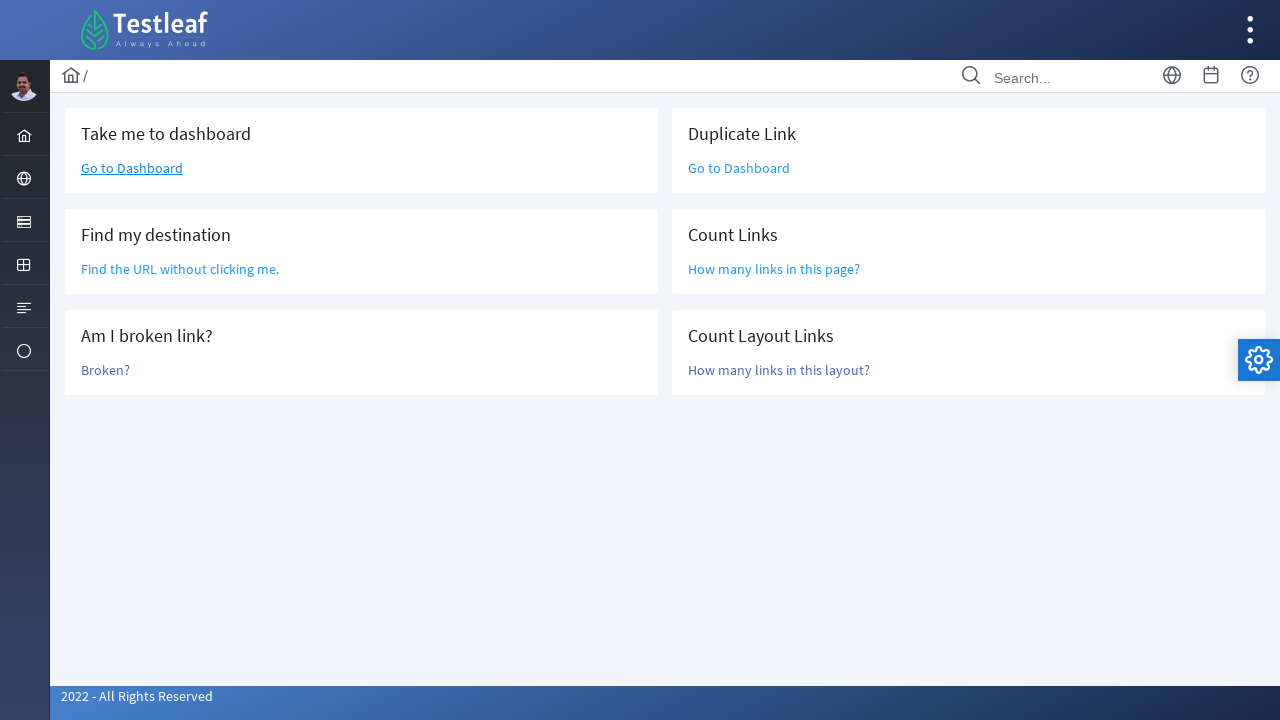

Located 'Find the URL' element
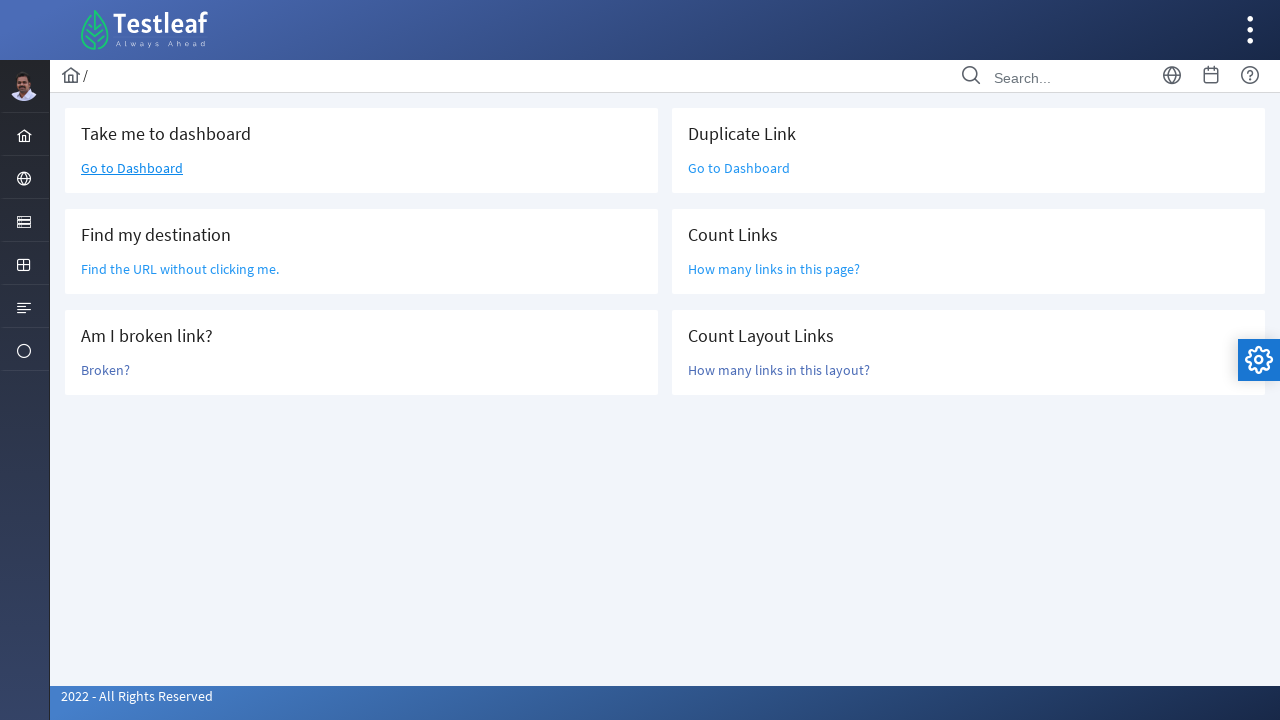

Extracted href attribute: /grid.xhtml
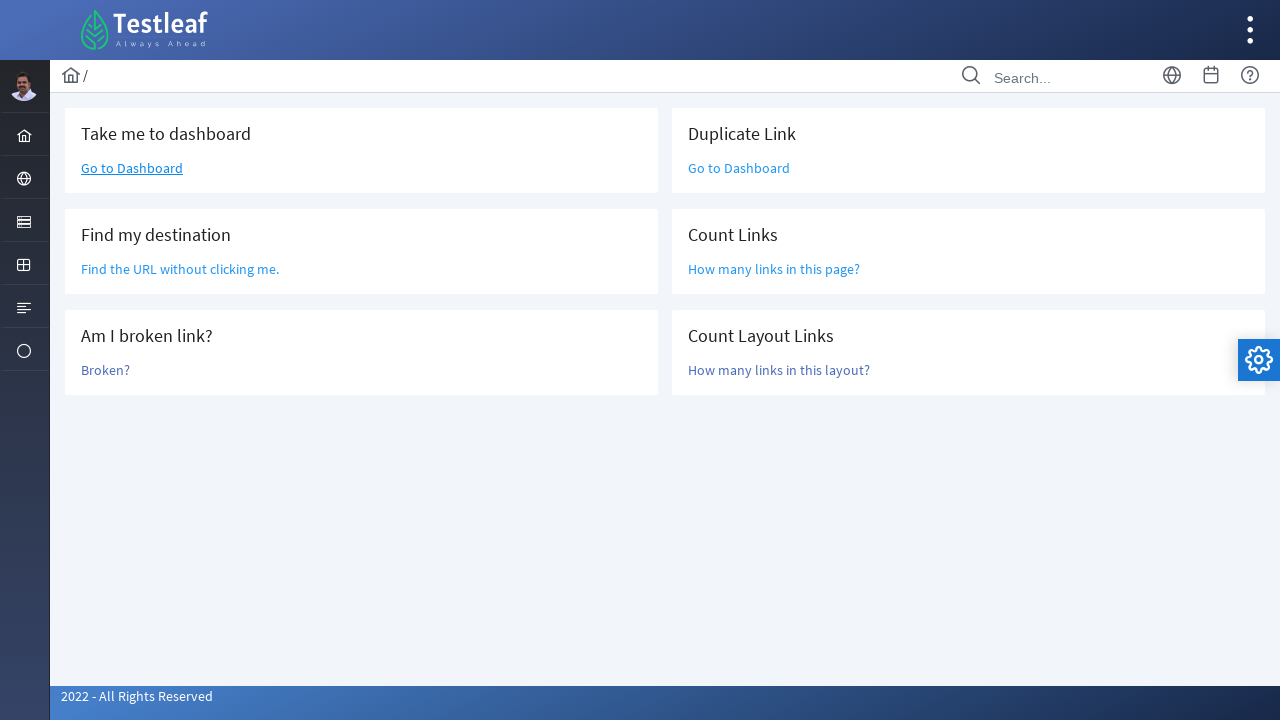

Clicked 'Broken?' link to check if broken at (106, 370) on text=Broken?
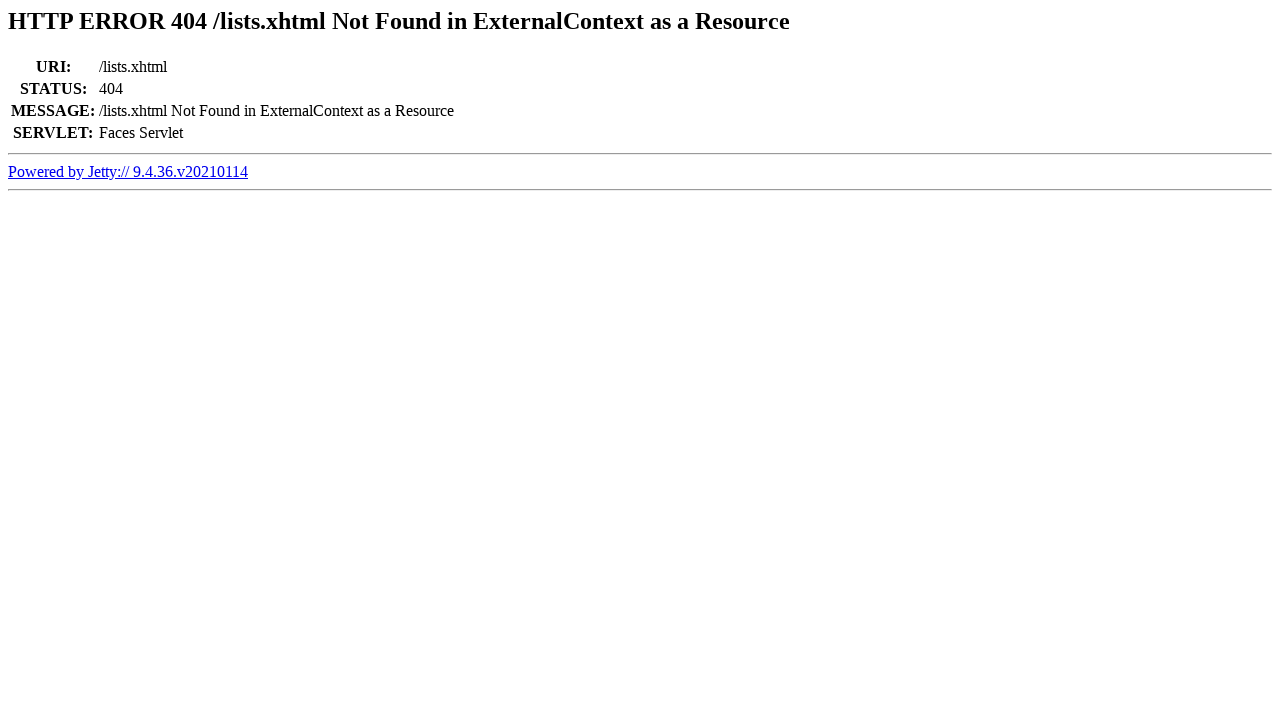

Retrieved page title: Error 404 /lists.xhtml Not Found in ExternalContext as a Resource
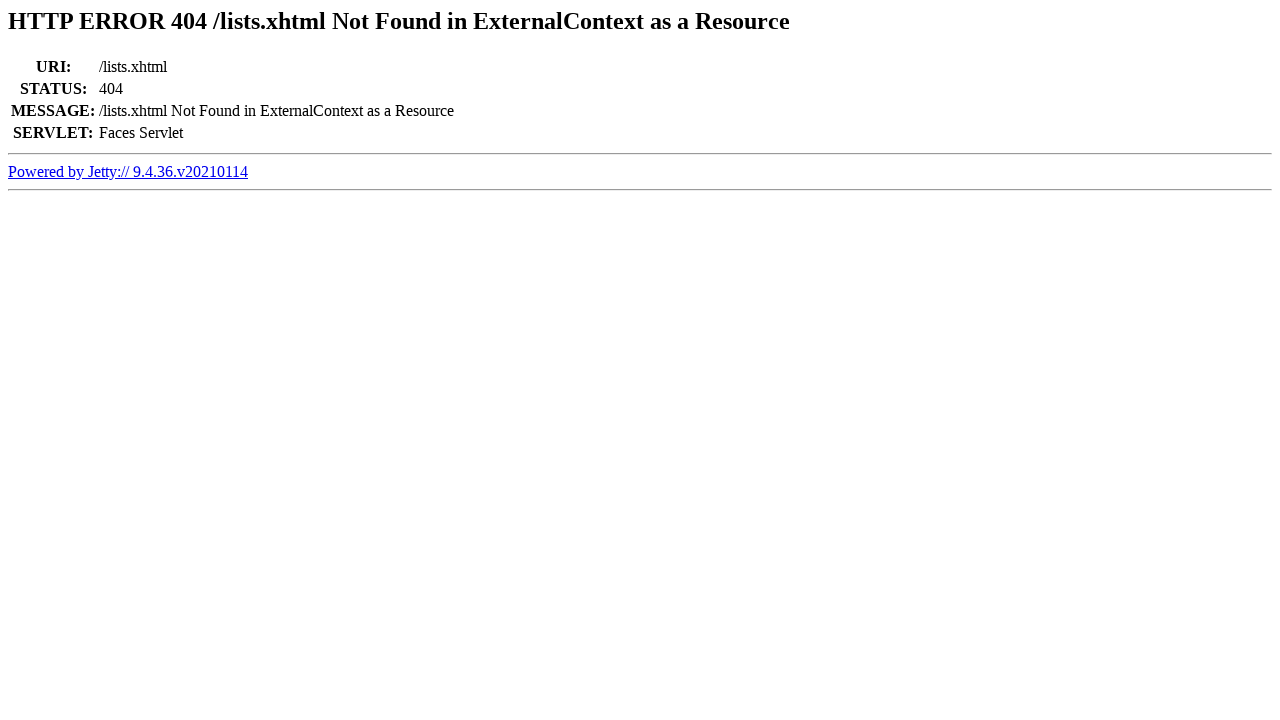

Confirmed link is broken - 404 in page title
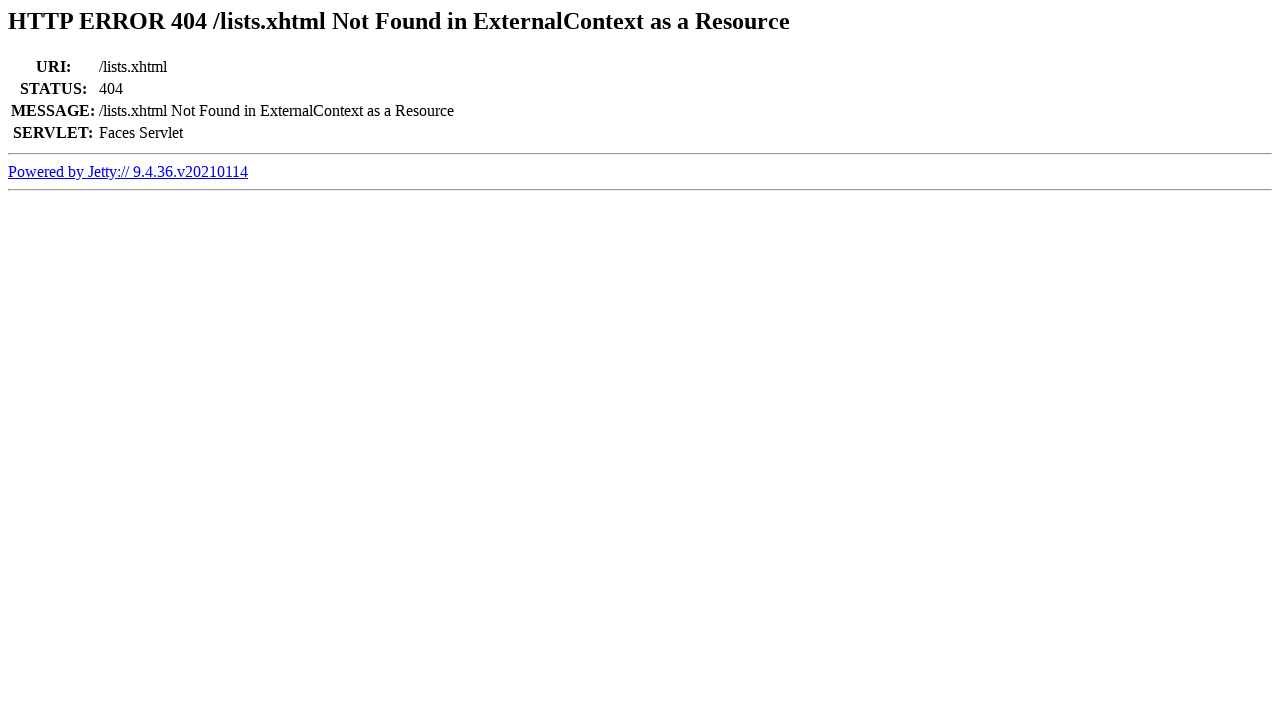

Navigated back from broken link check
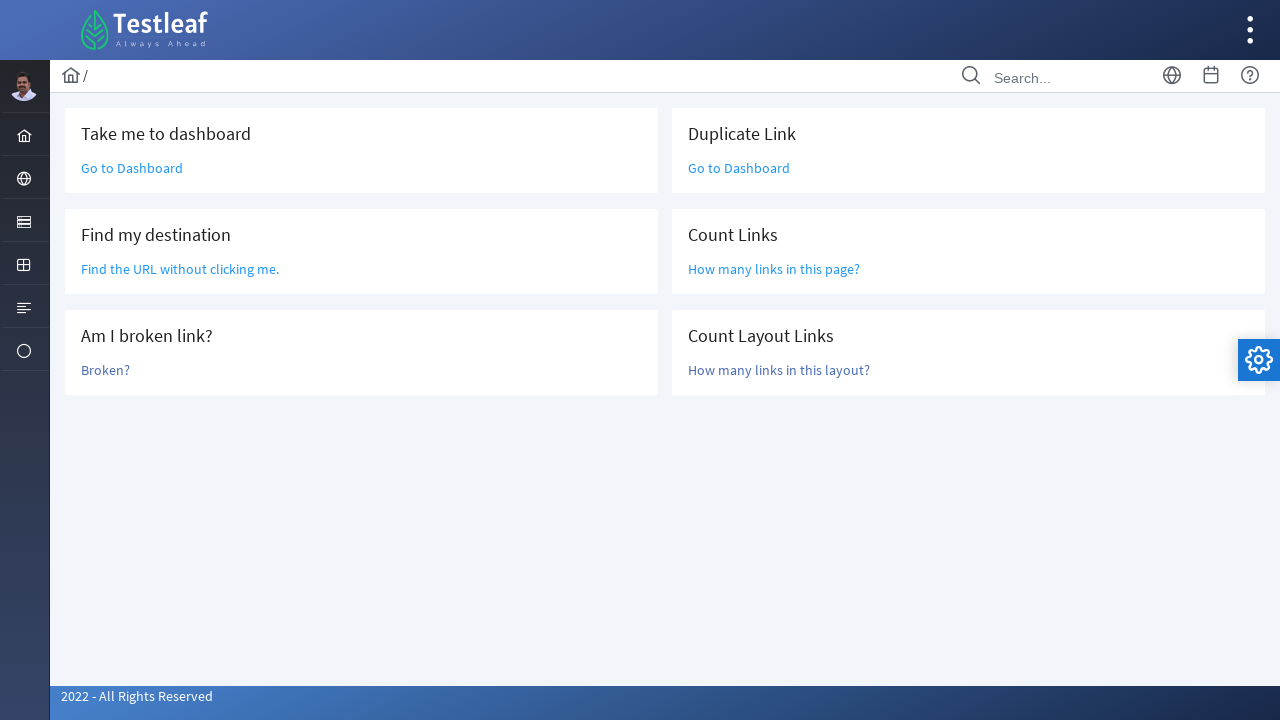

Clicked duplicate 'Go to Dashboard' link at (132, 168) on text=Go to Dashboard
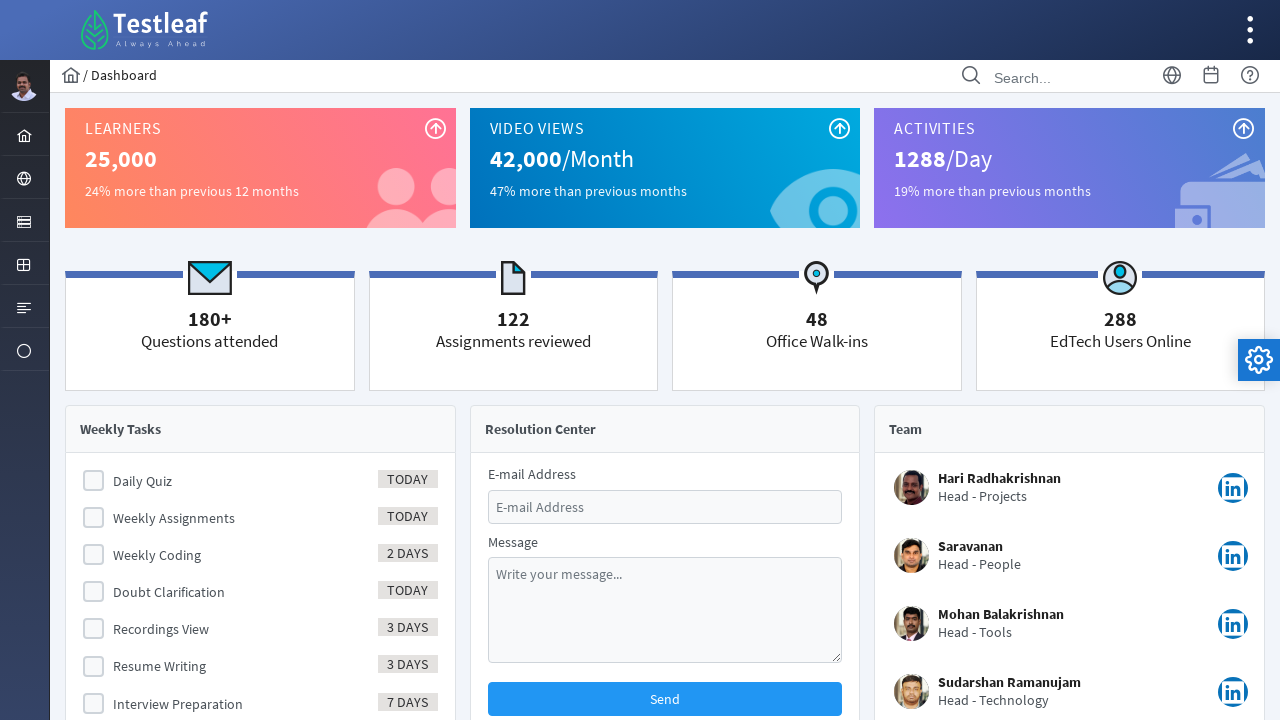

Navigated back from duplicate dashboard link
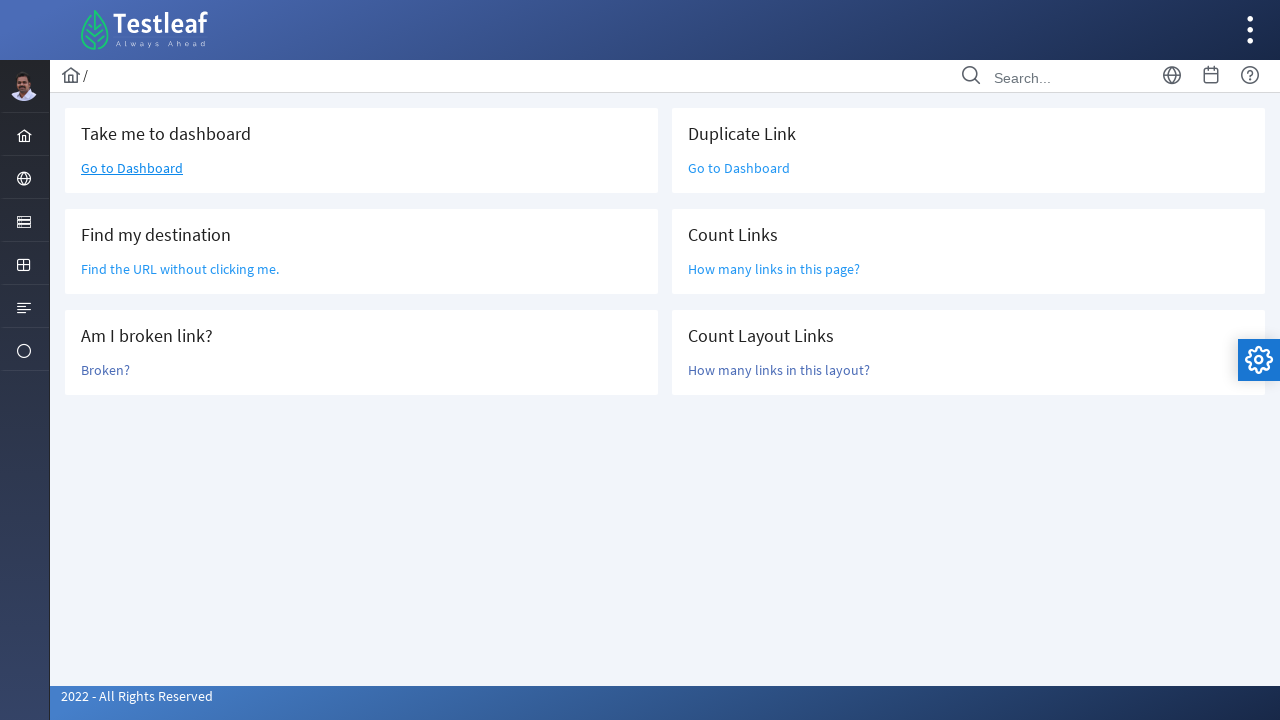

Located all links on the page
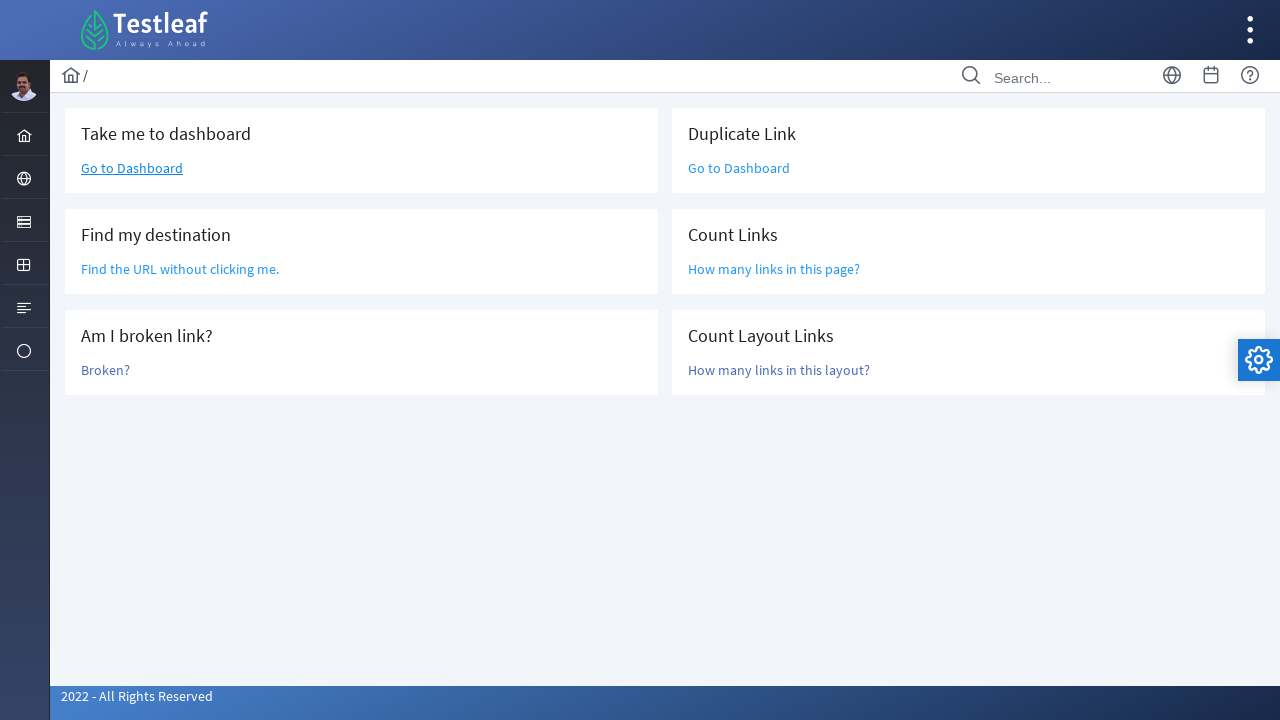

Counted total links on page: 47
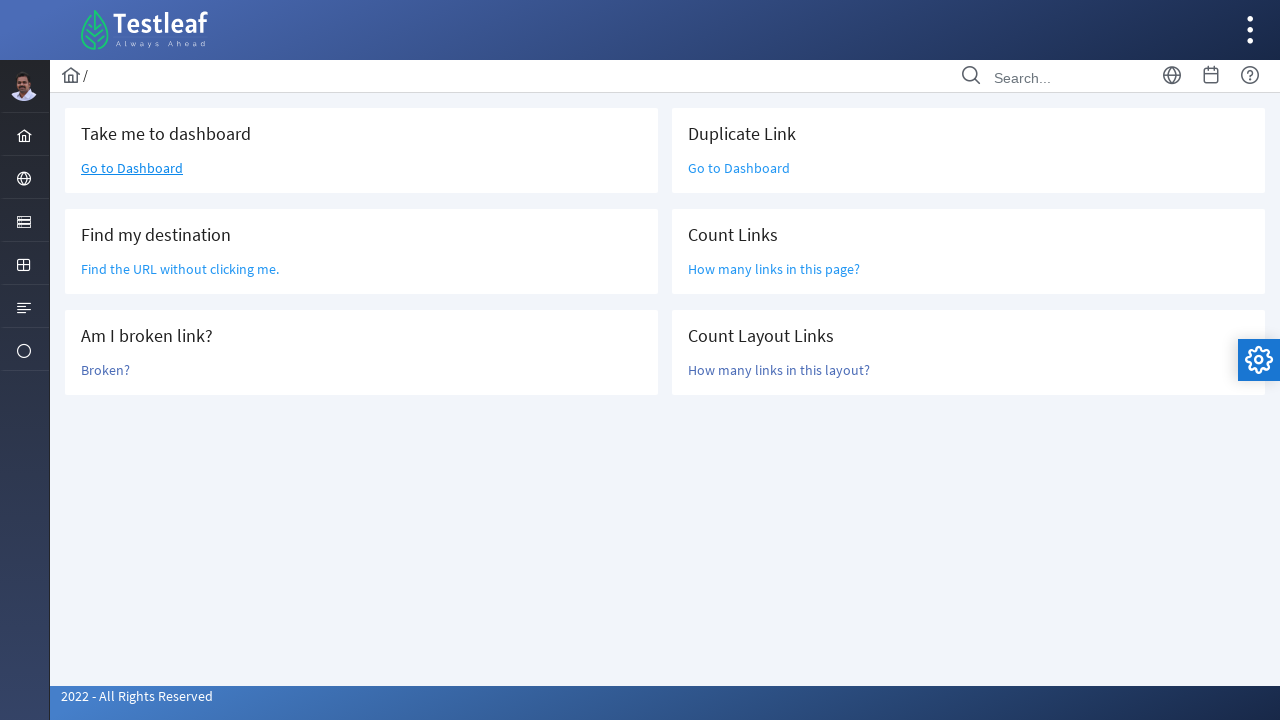

Located layout main content section
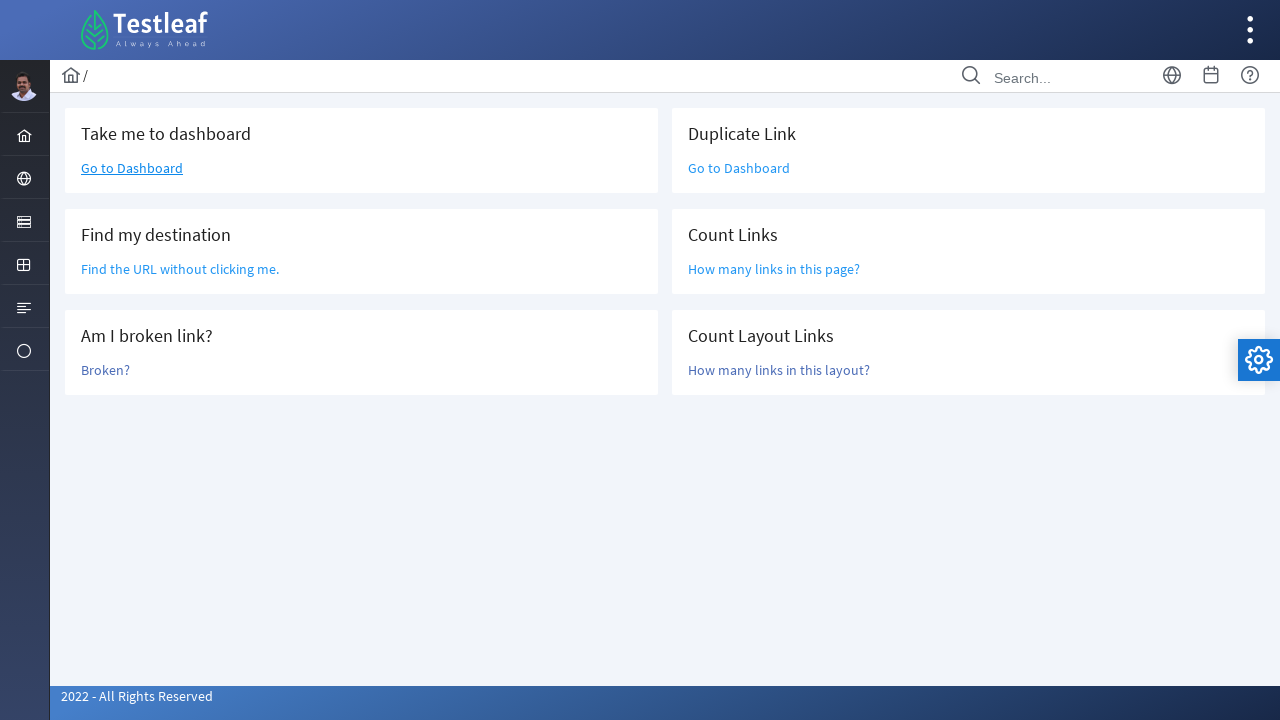

Located all links within layout section
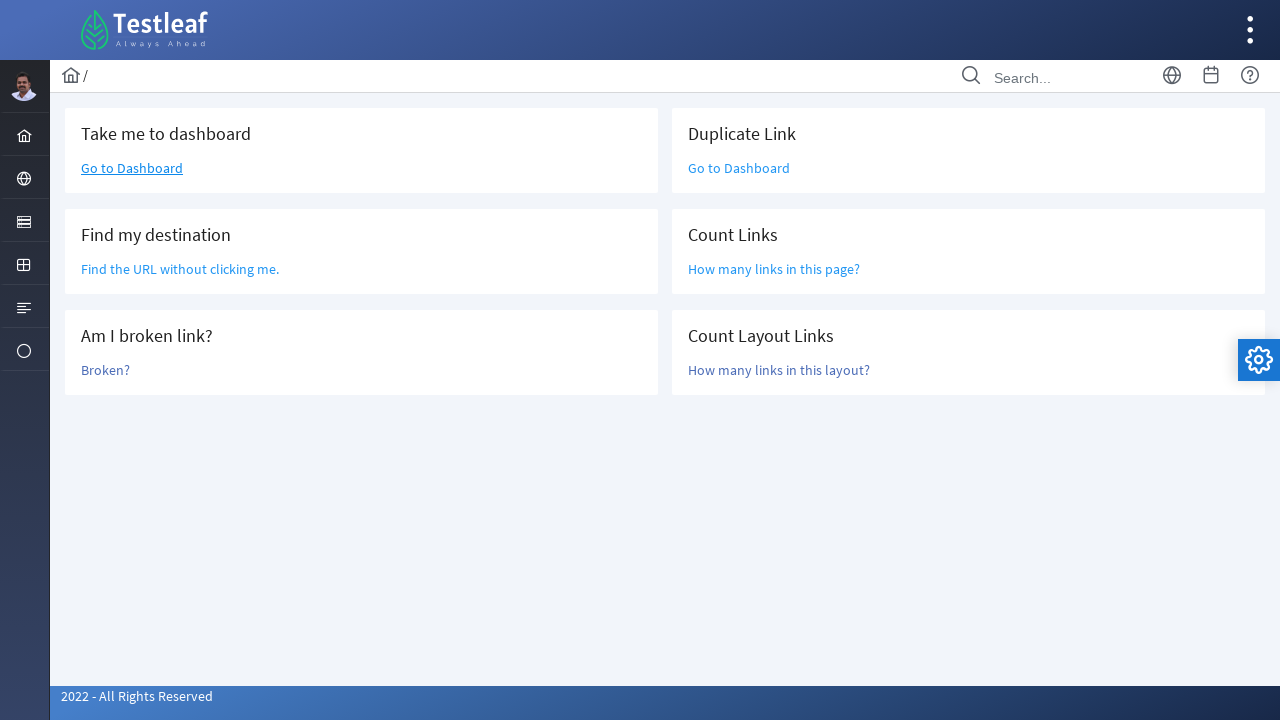

Counted links in layout section: 6
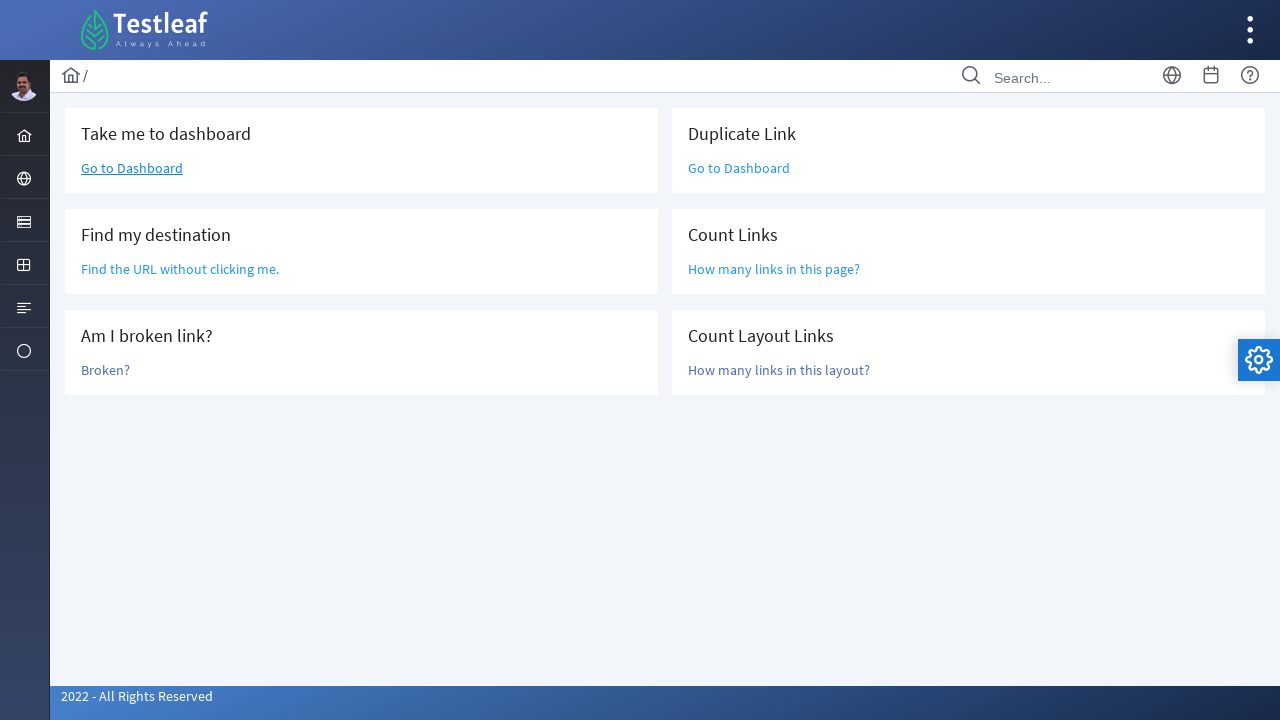

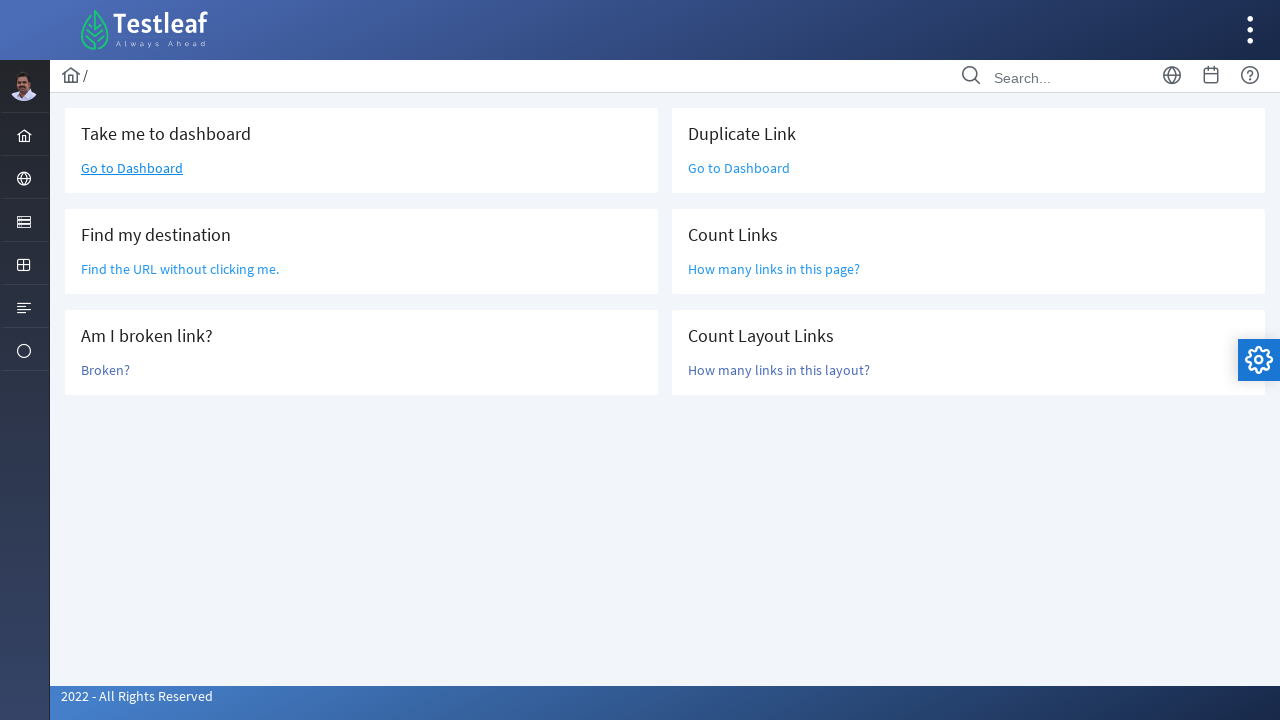